Tests right-click context menu functionality by right-clicking on an element, selecting Copy option, and handling the resulting alert

Starting URL: http://swisnl.github.io/jQuery-contextMenu/demo.html

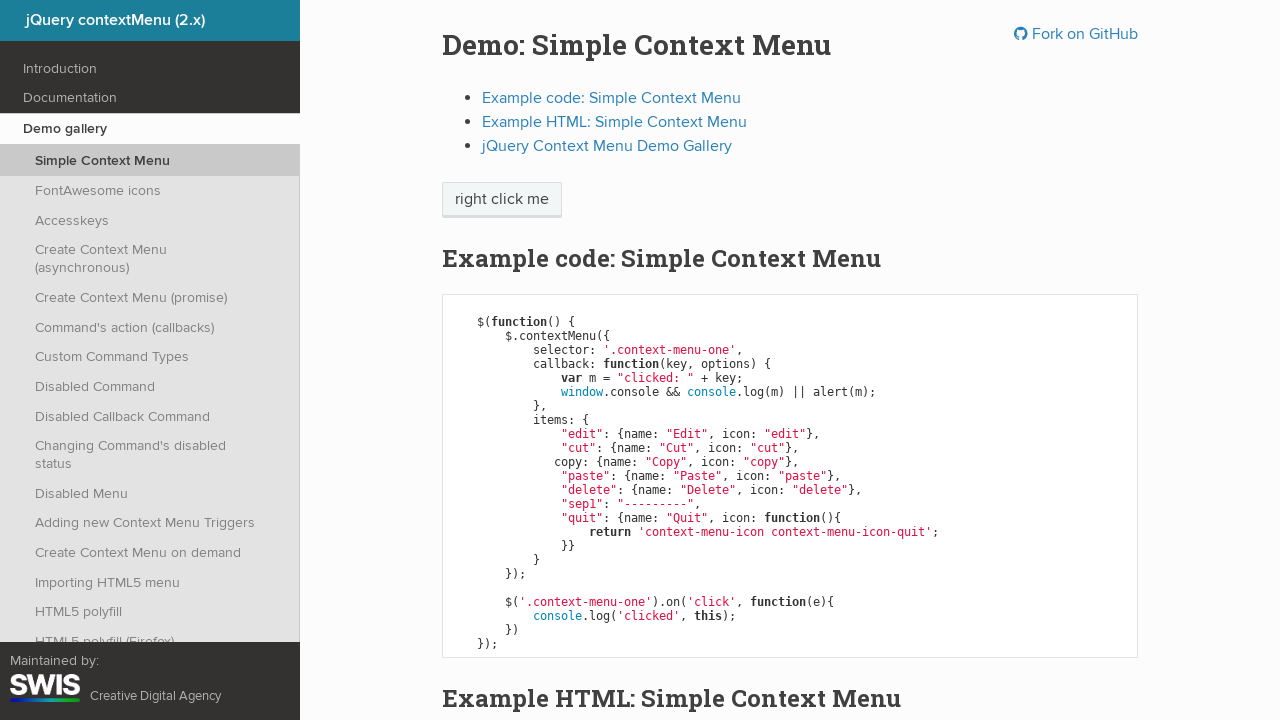

Located the 'right click me' element
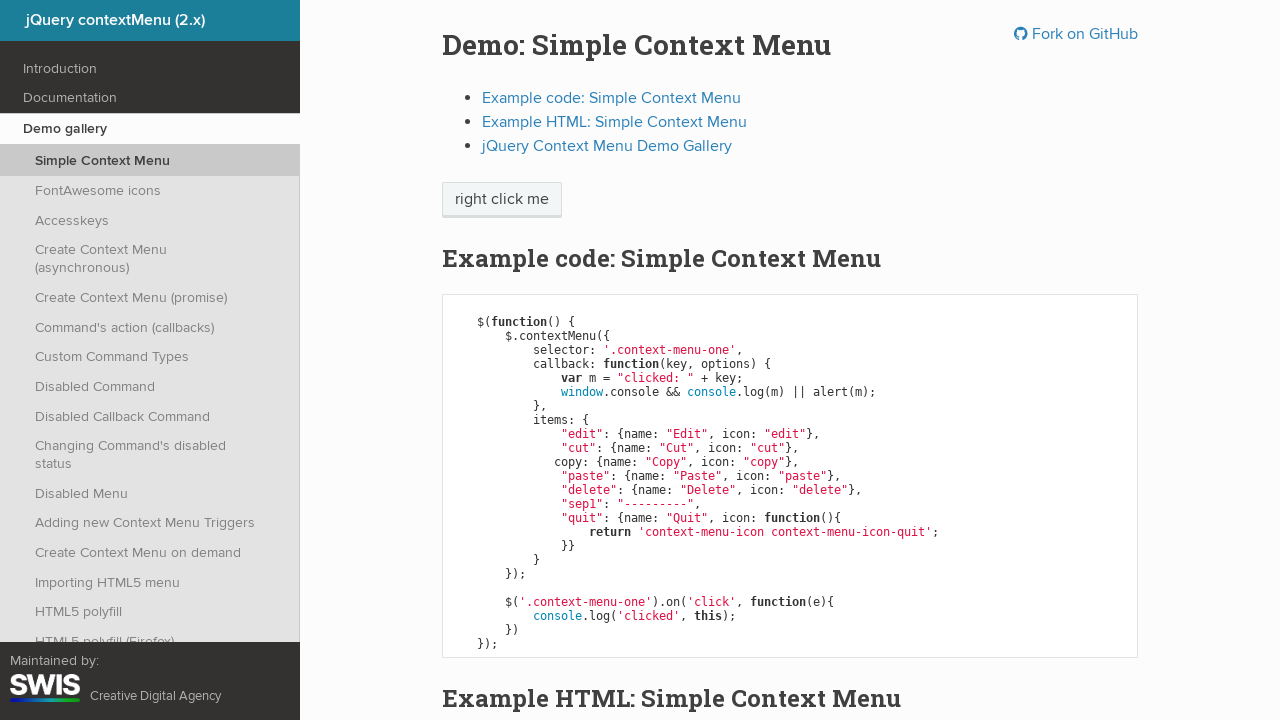

Right-clicked on the element to open context menu at (502, 200) on xpath=//span[contains(text(),'right click me')]
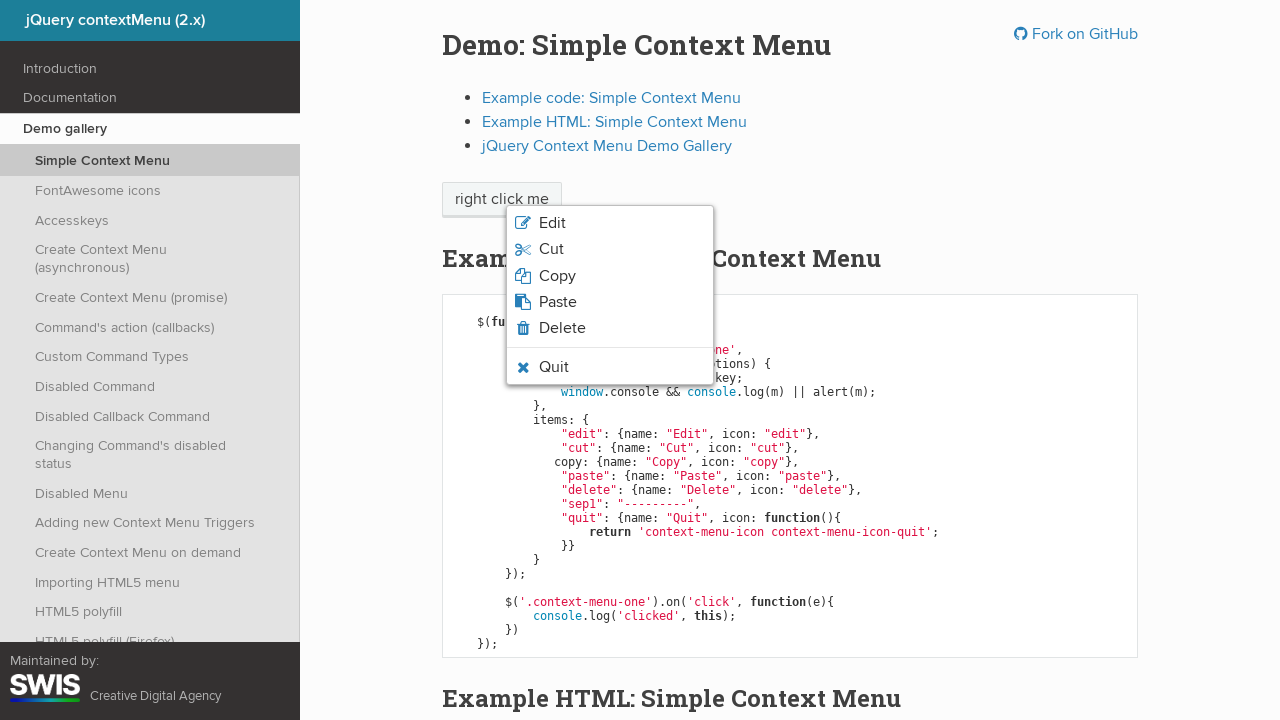

Clicked on Copy option from context menu at (557, 276) on xpath=//span[text()='Copy']
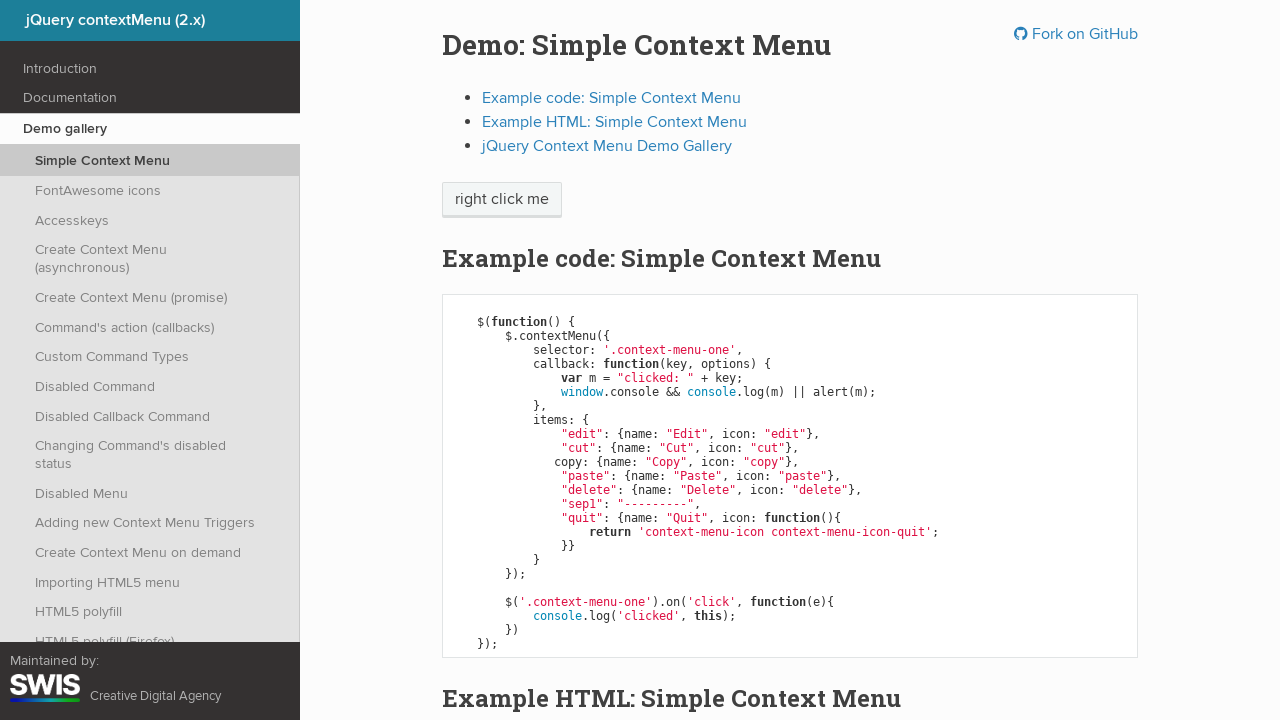

Set up alert dialog handler to accept alerts
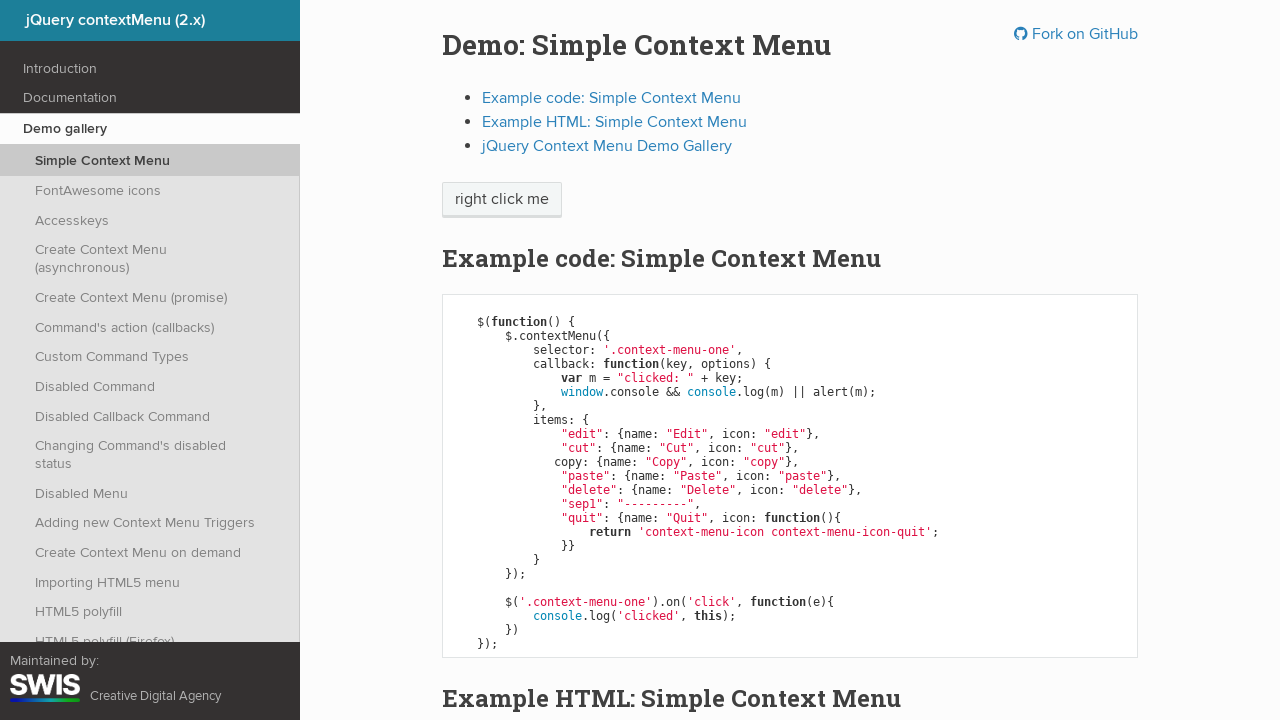

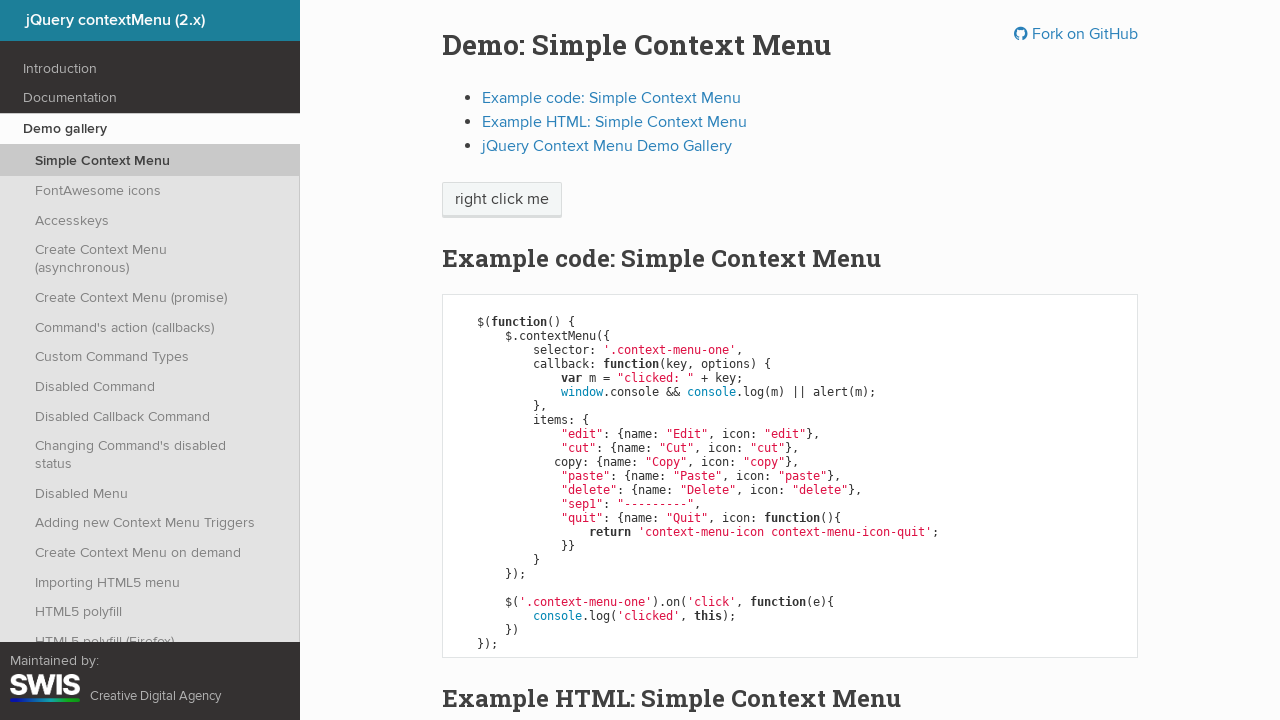